Tests JavaScript alert popup handling by clicking a button that triggers an alert, then accepting the alert dialog.

Starting URL: https://demo.automationtesting.in/Alerts.html

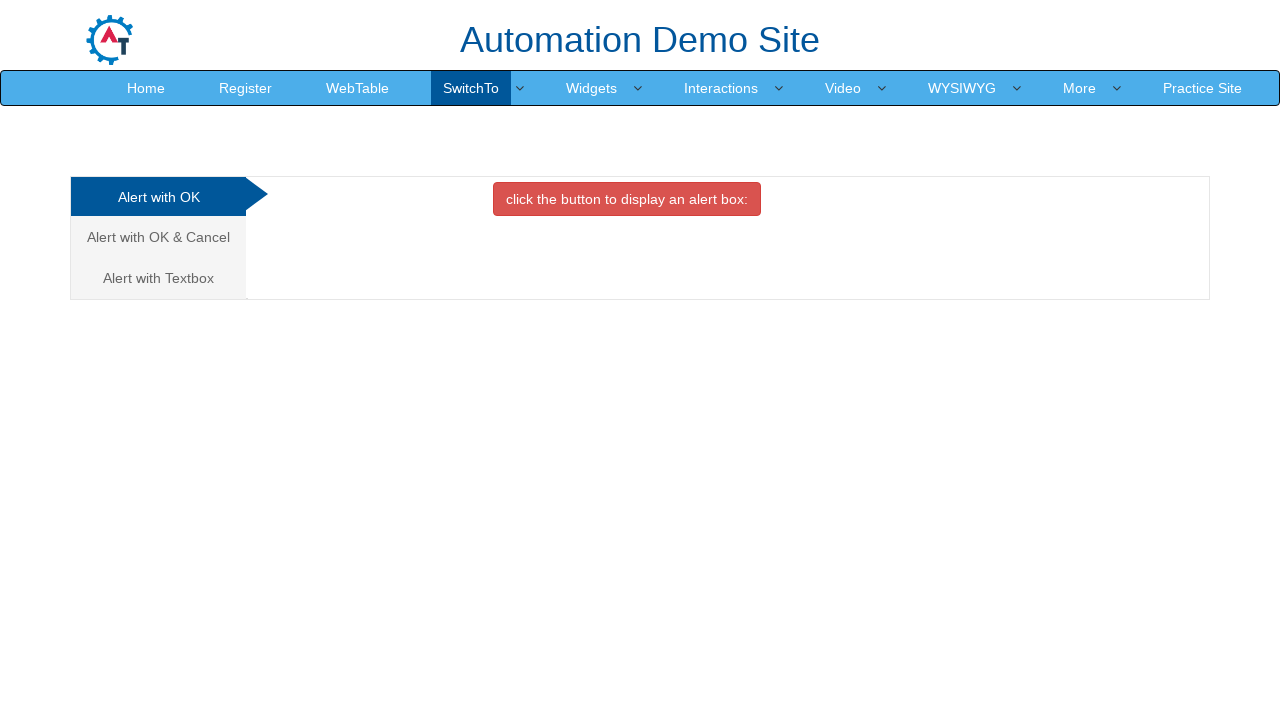

Set up dialog handler to accept alerts
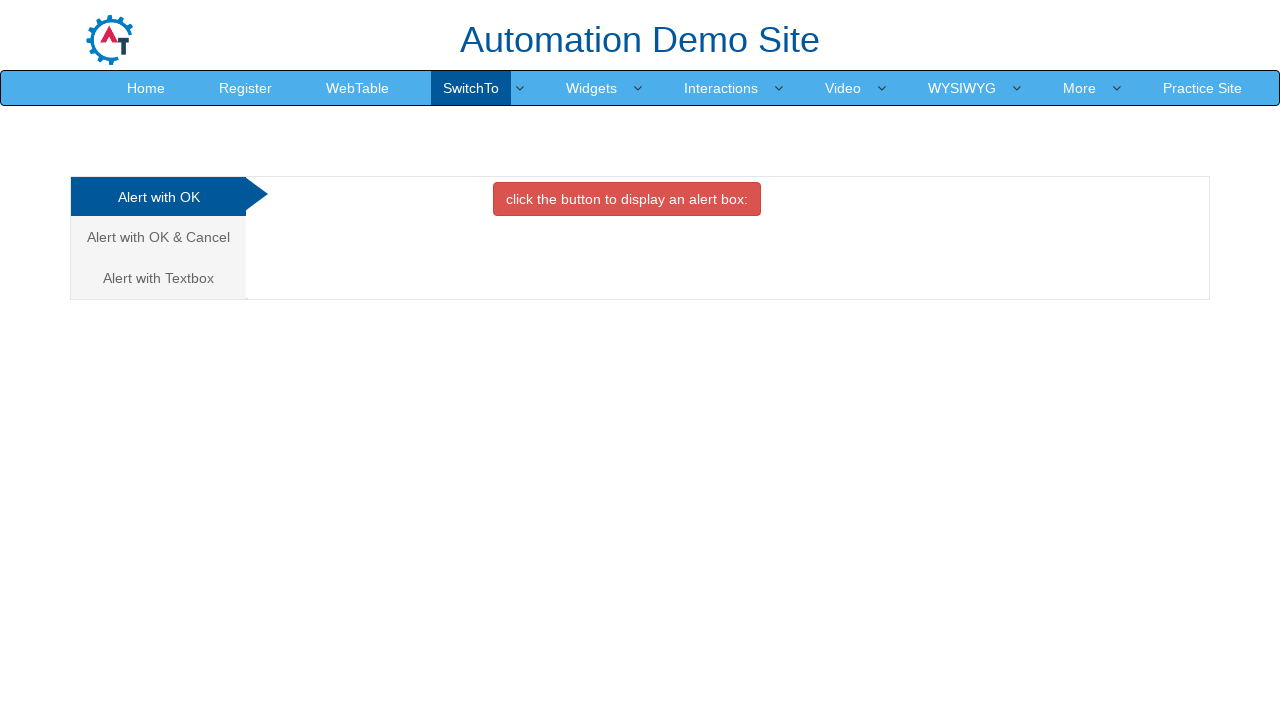

Clicked alert trigger button at (627, 199) on button.btn.btn-danger
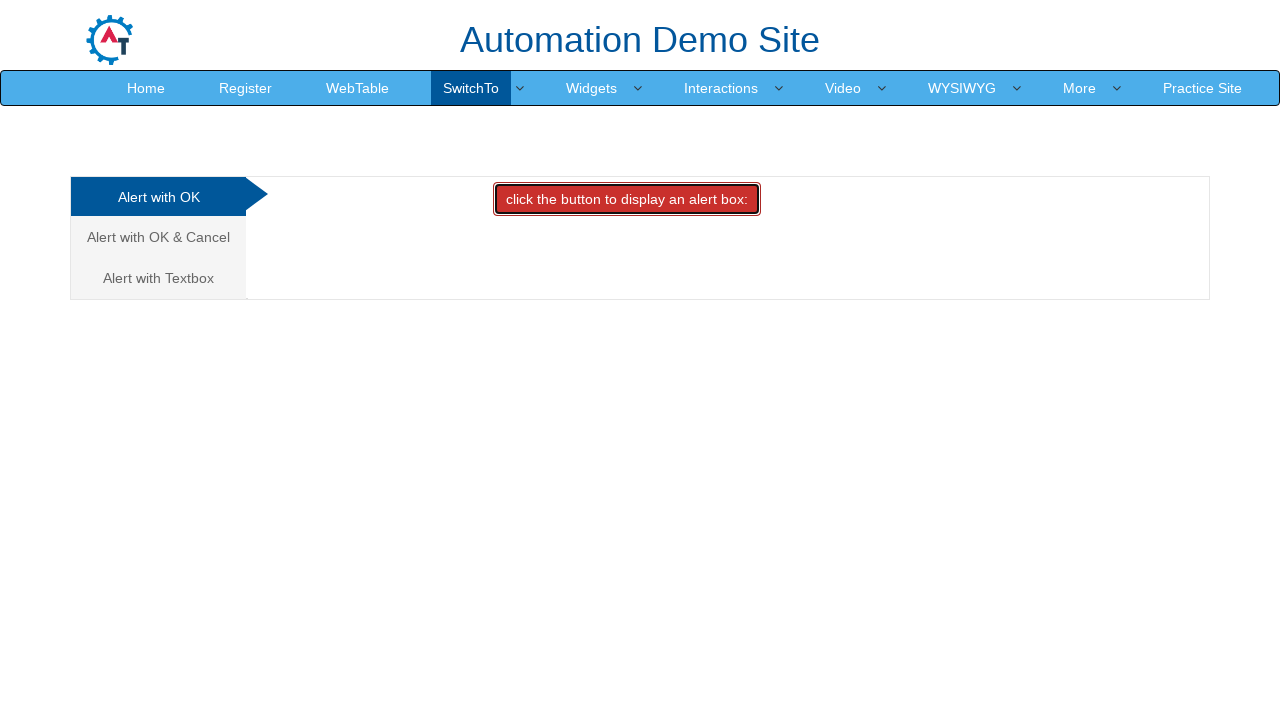

Waited for dialog interaction to complete
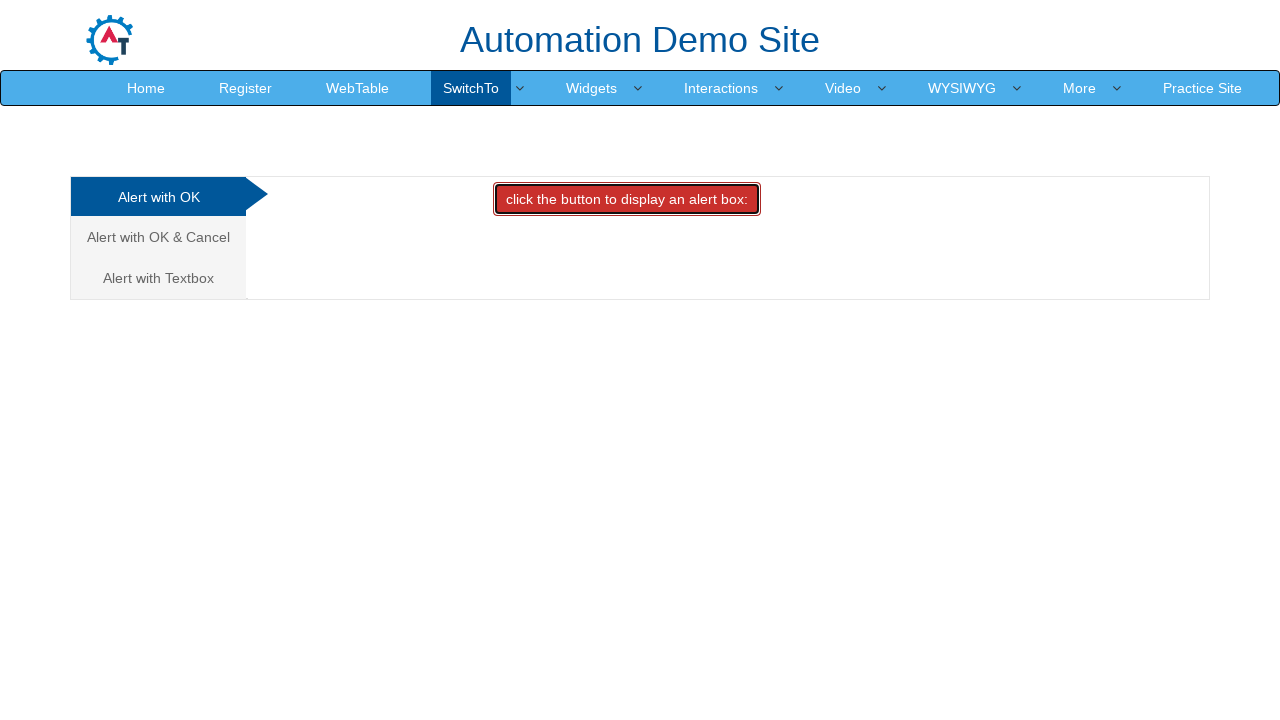

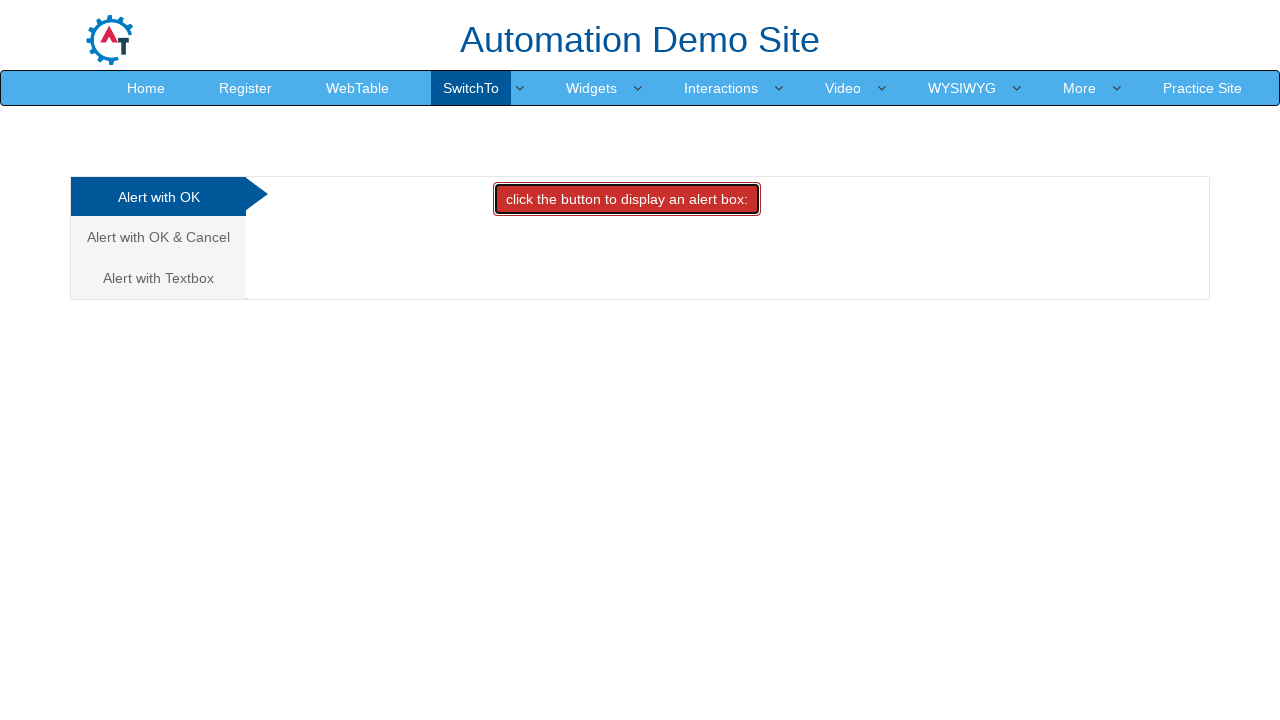